Navigates to a form page and checks the selection state of a checkbox element

Starting URL: https://automationtesting.co.uk/dropdown.html

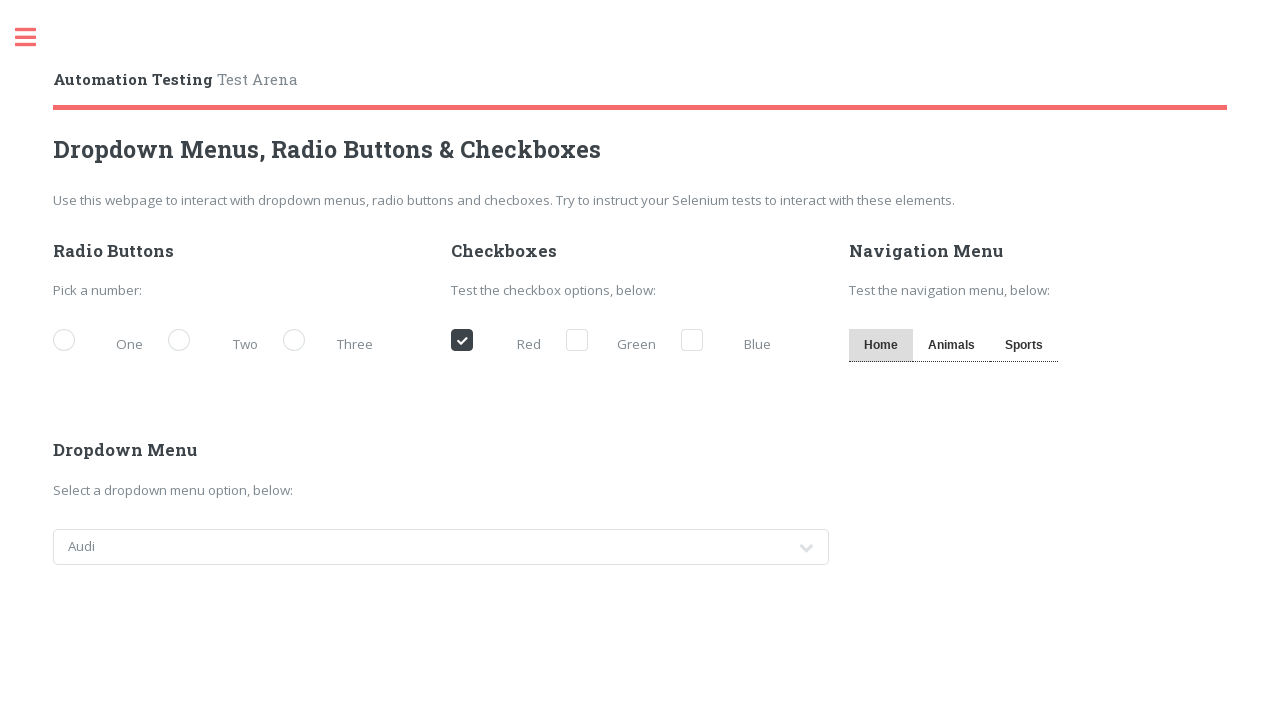

Navigated to form page at https://automationtesting.co.uk/dropdown.html
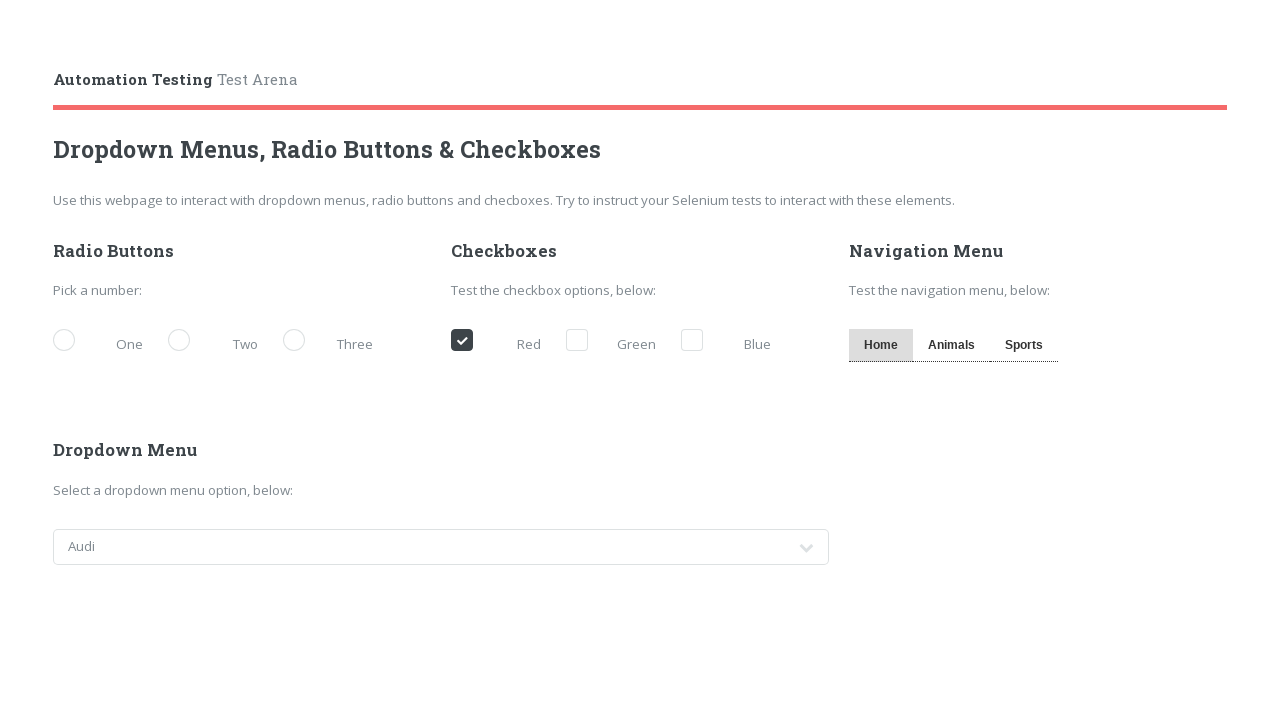

Located red checkbox element
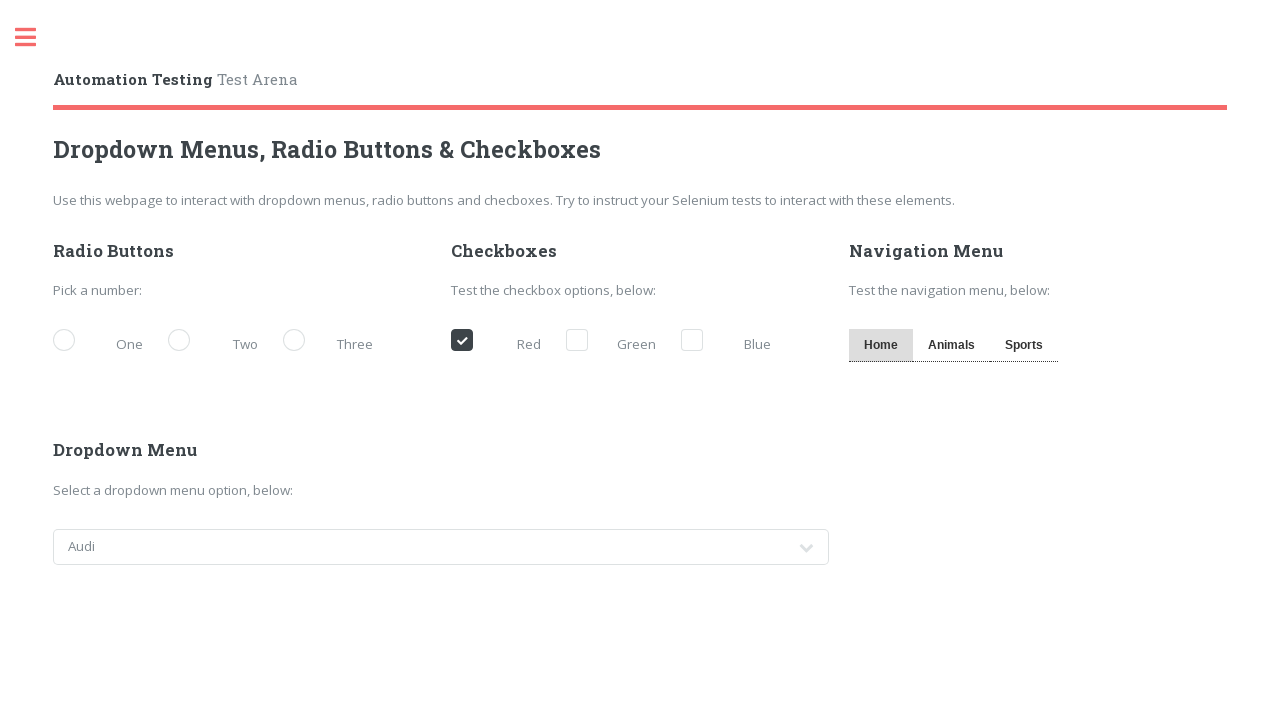

Checked red checkbox selection state: True
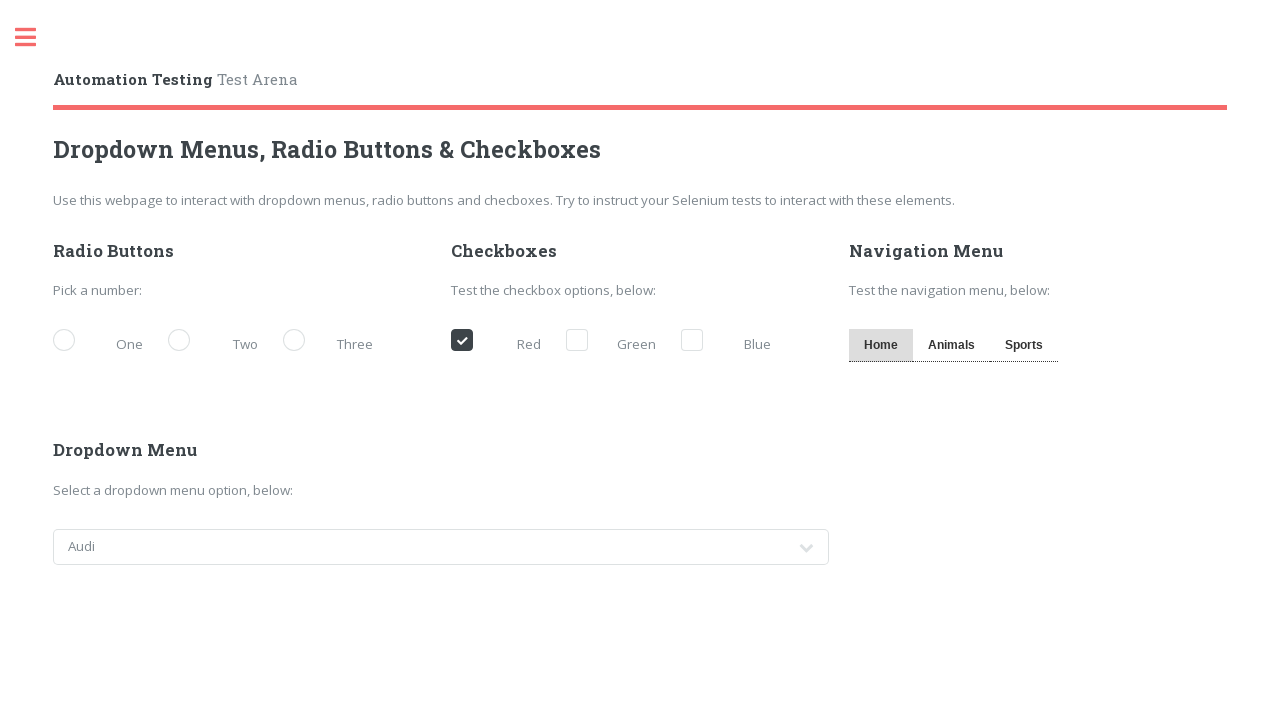

Printed checkbox selection state to console: True
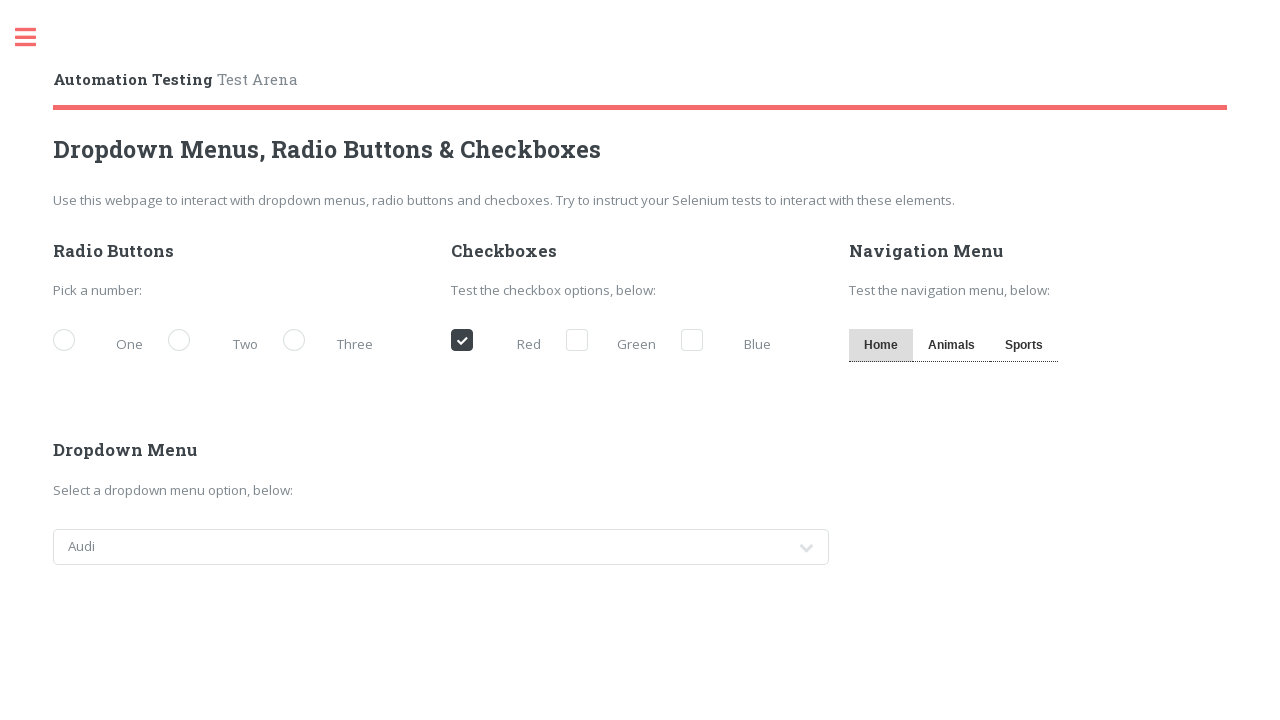

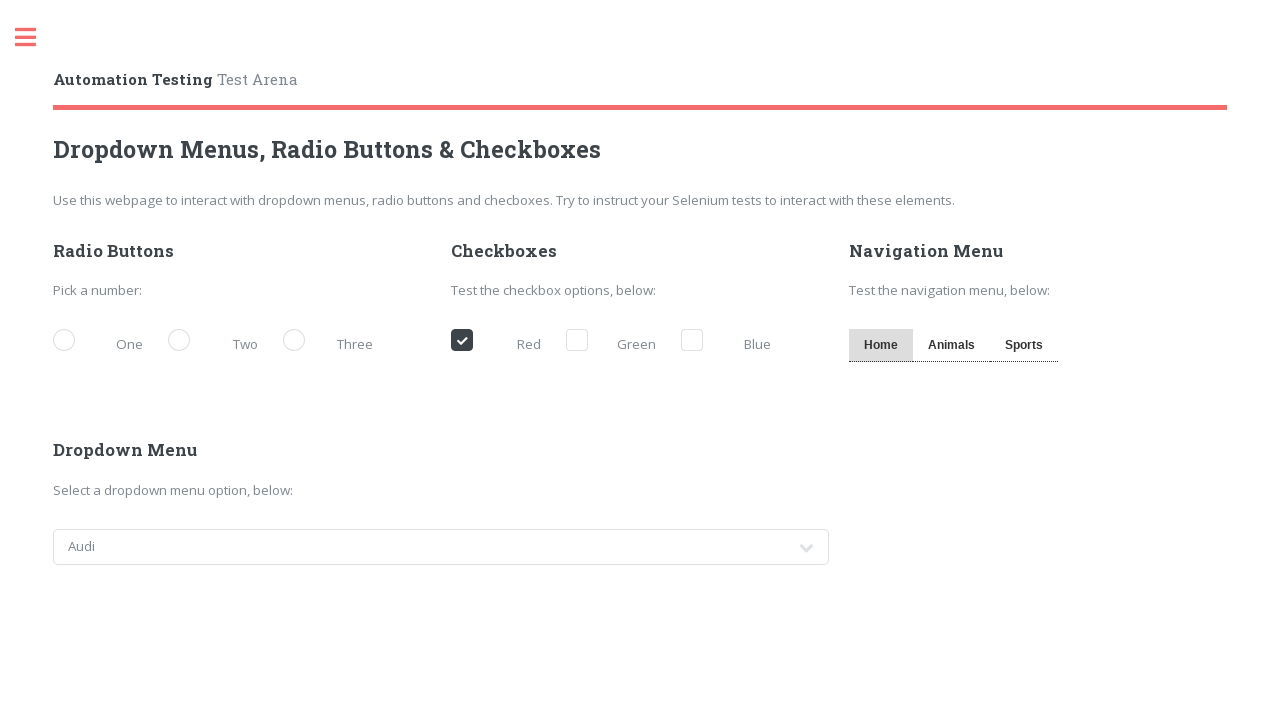